Tests drag and drop functionality on the GlobalSQA demo site by dragging an image item from a list into a trash drop target within an iframe.

Starting URL: https://www.globalsqa.com/demo-site/draganddrop/

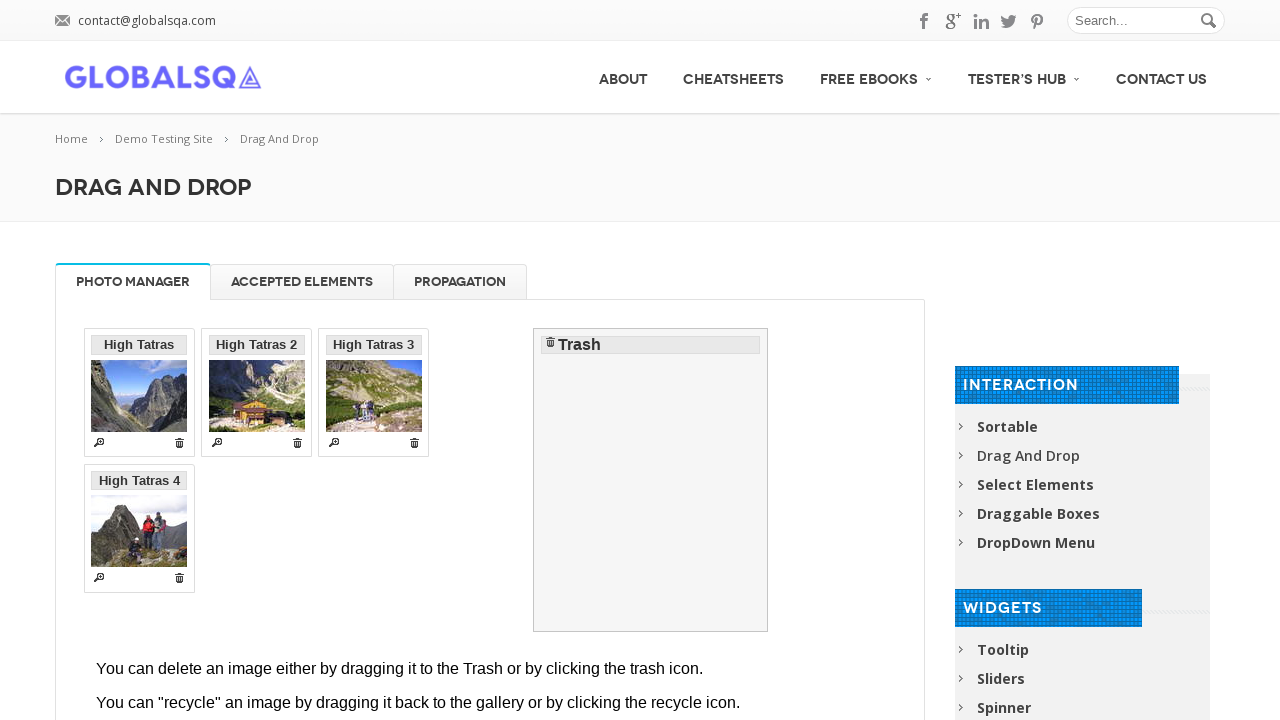

Located the Photo Manager iframe
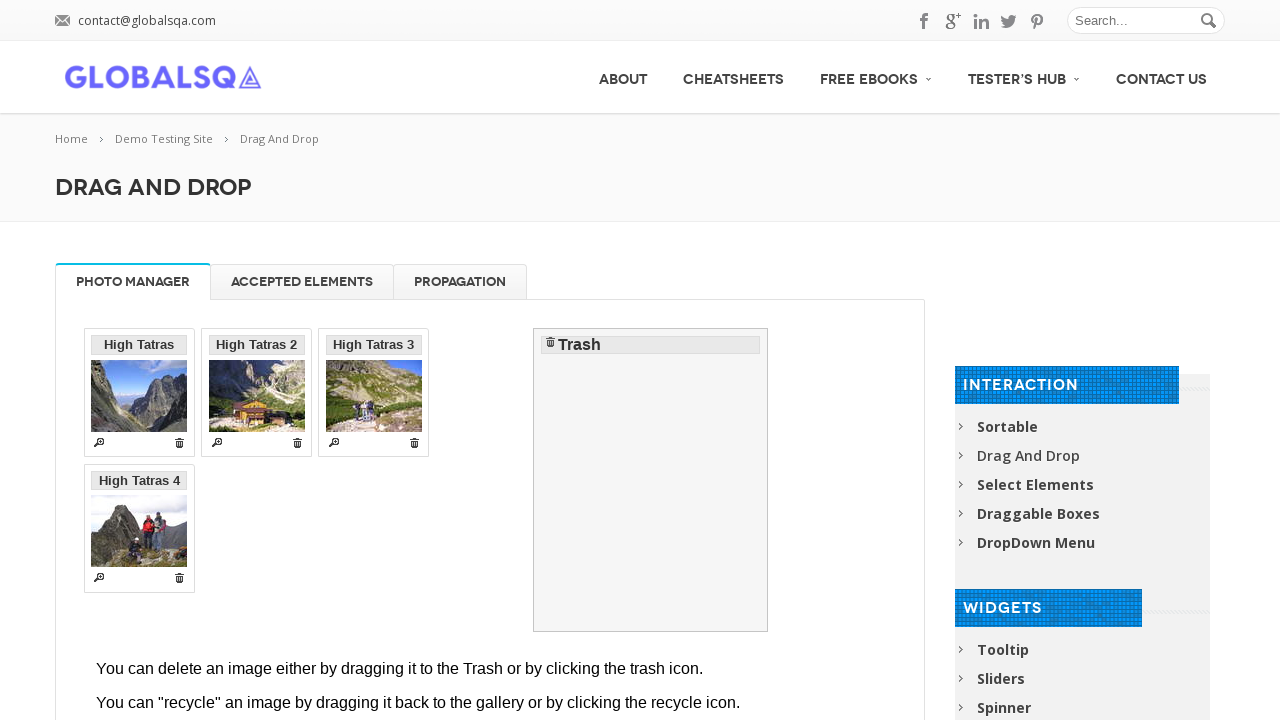

Located the draggable 'High Tatras 2' list item
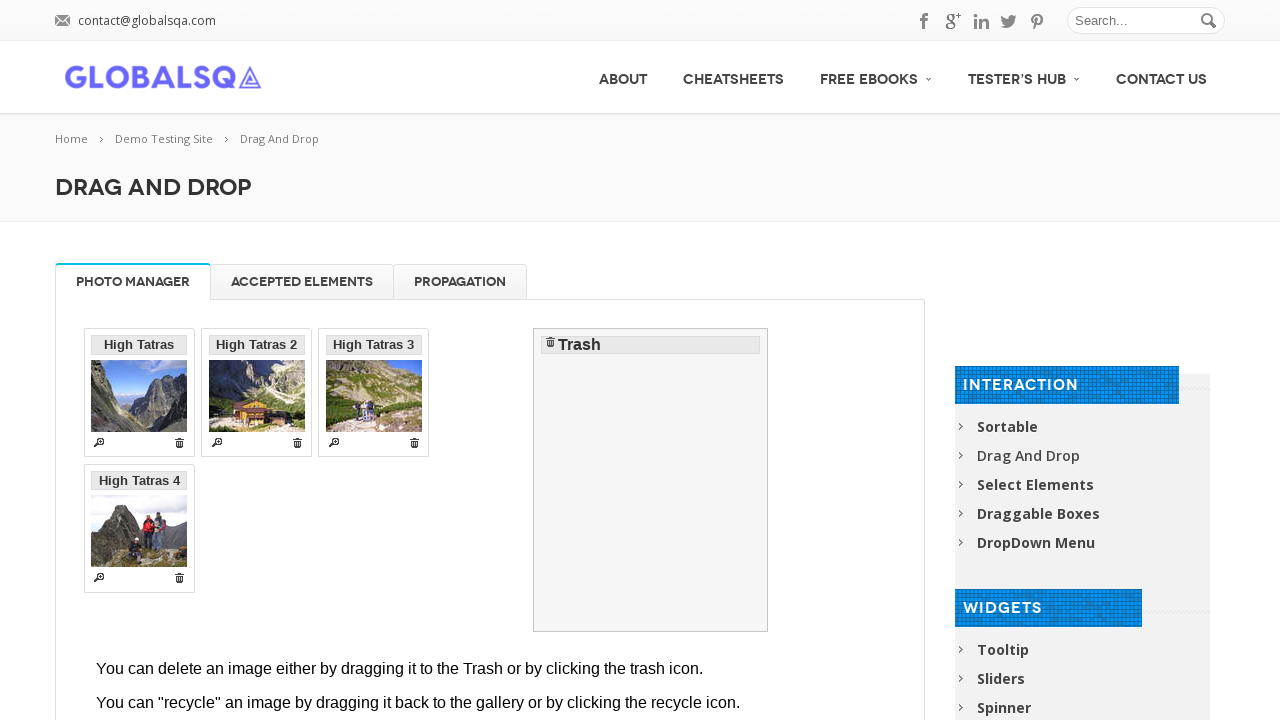

Located the trash drop target
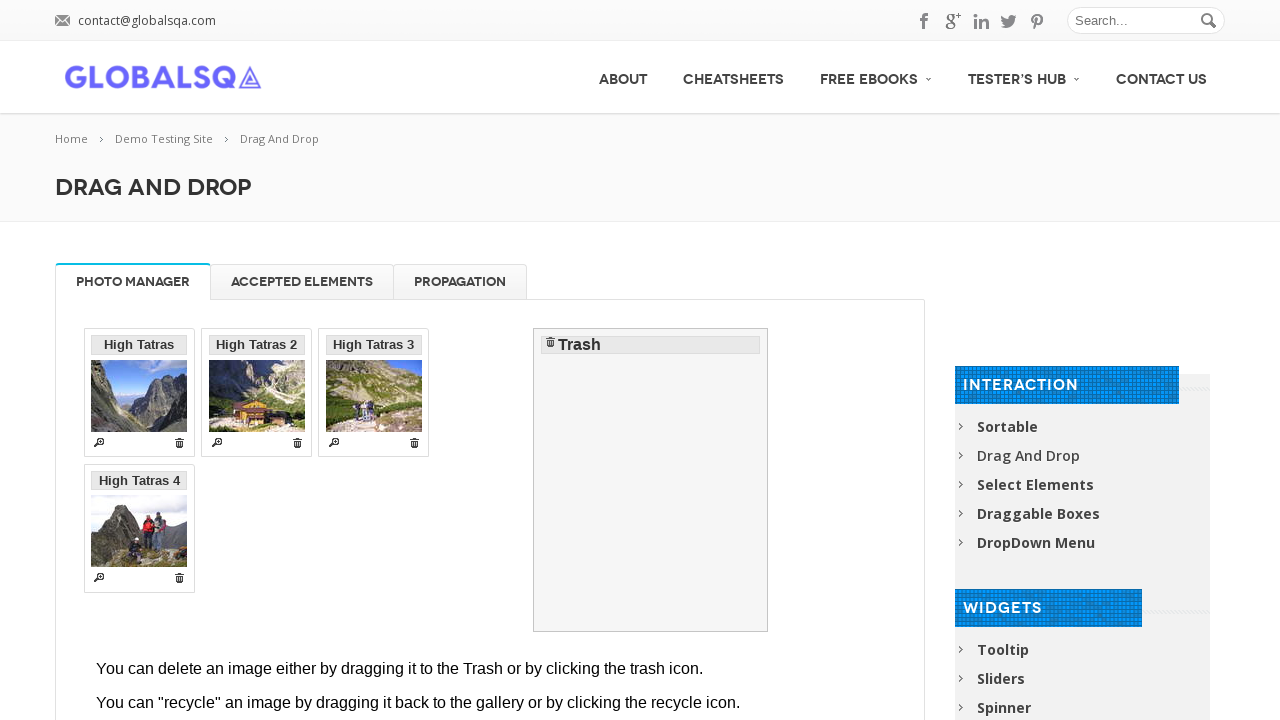

Dragged 'High Tatras 2' image item to trash drop target at (651, 480)
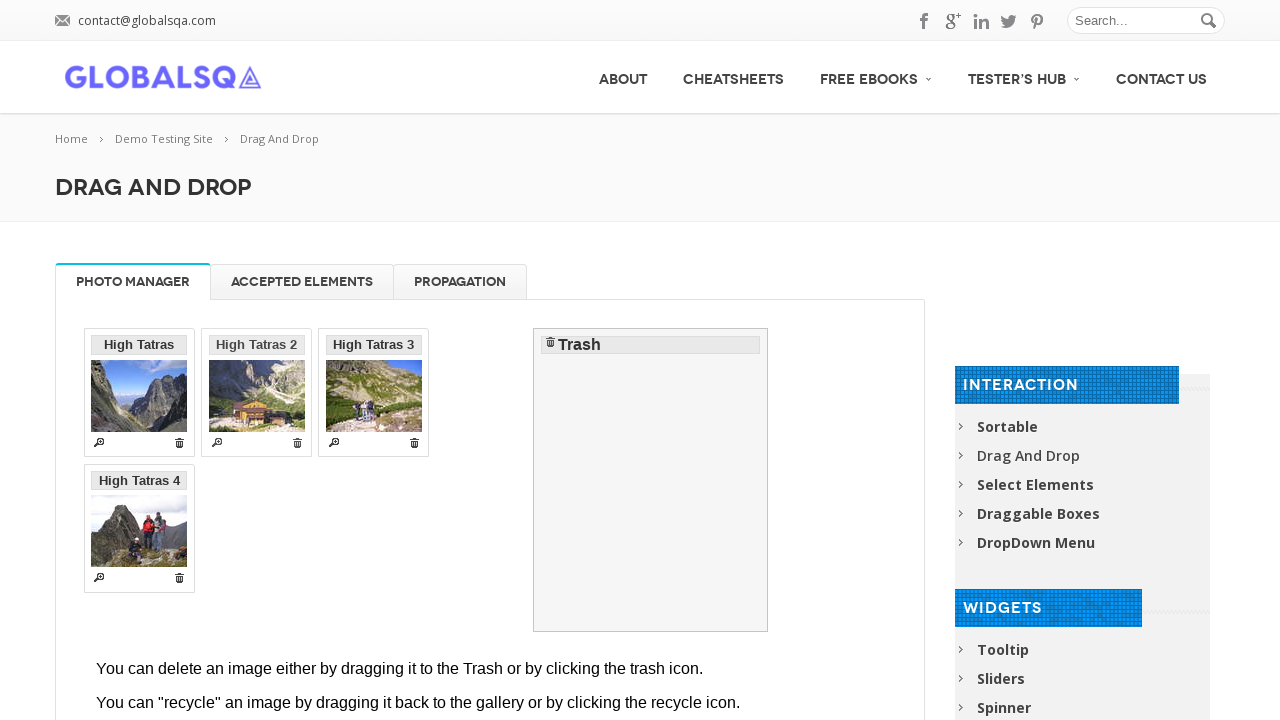

Verified that 'High Tatras 2' was successfully moved to trash
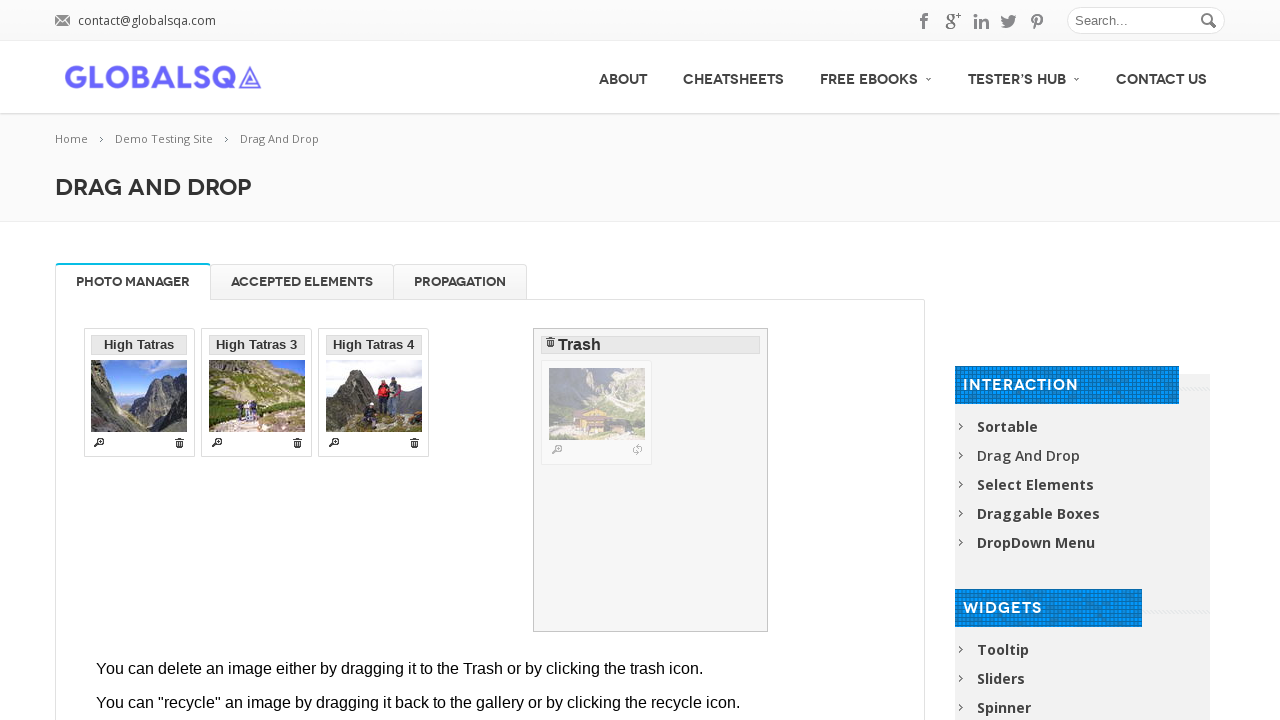

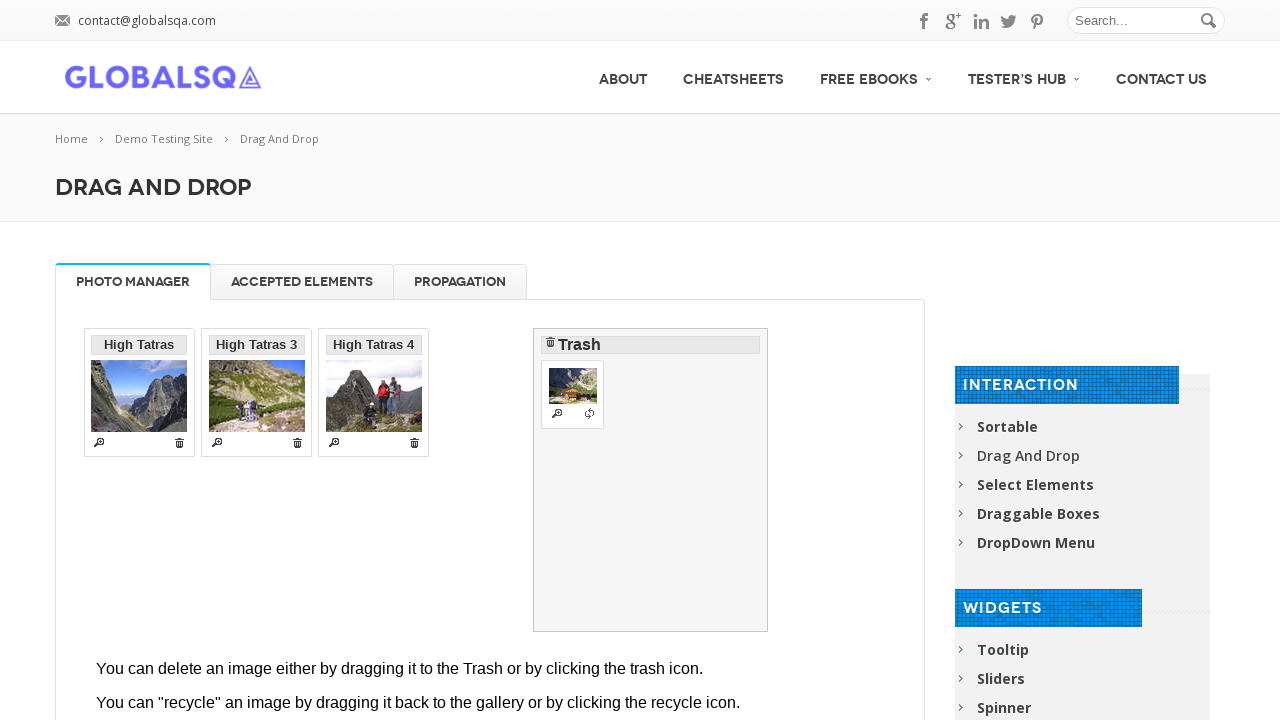